Tests the current address textarea field by entering text

Starting URL: https://demoqa.com/automation-practice-form

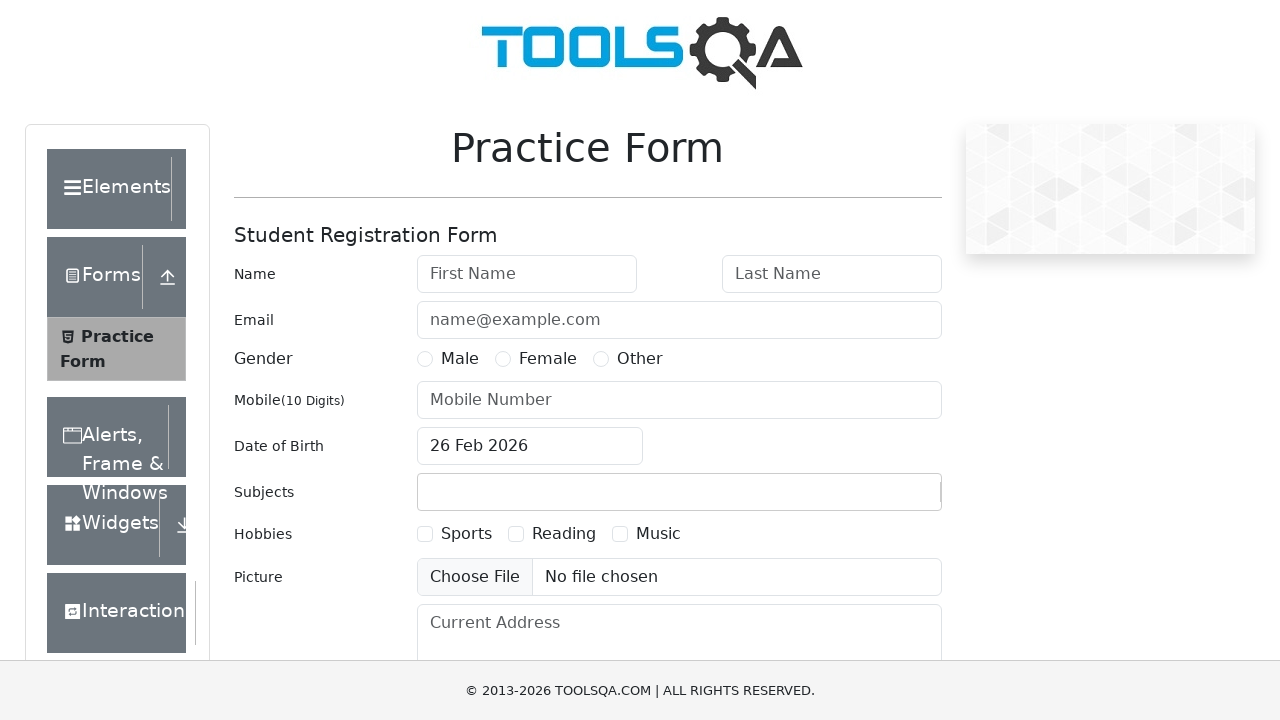

Filled current address field with 'EXAMPLETEXT' on #currentAddress
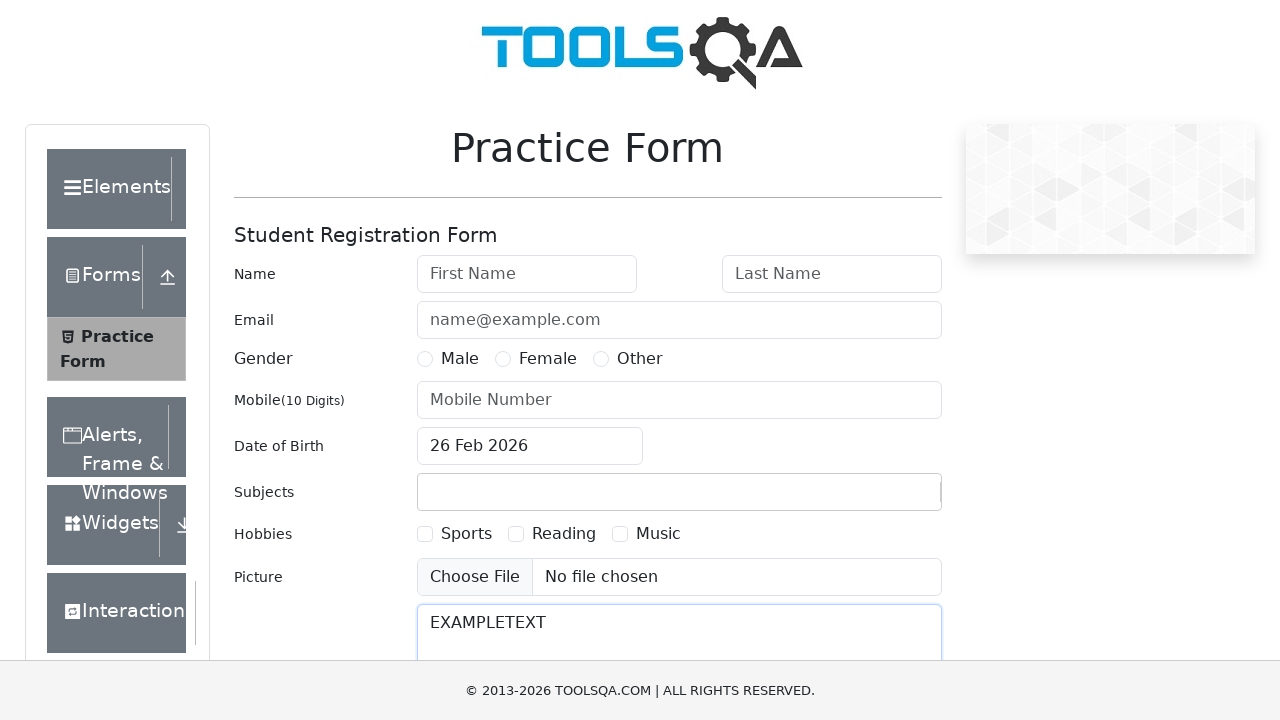

Verified current address field contains 'EXAMPLETEXT'
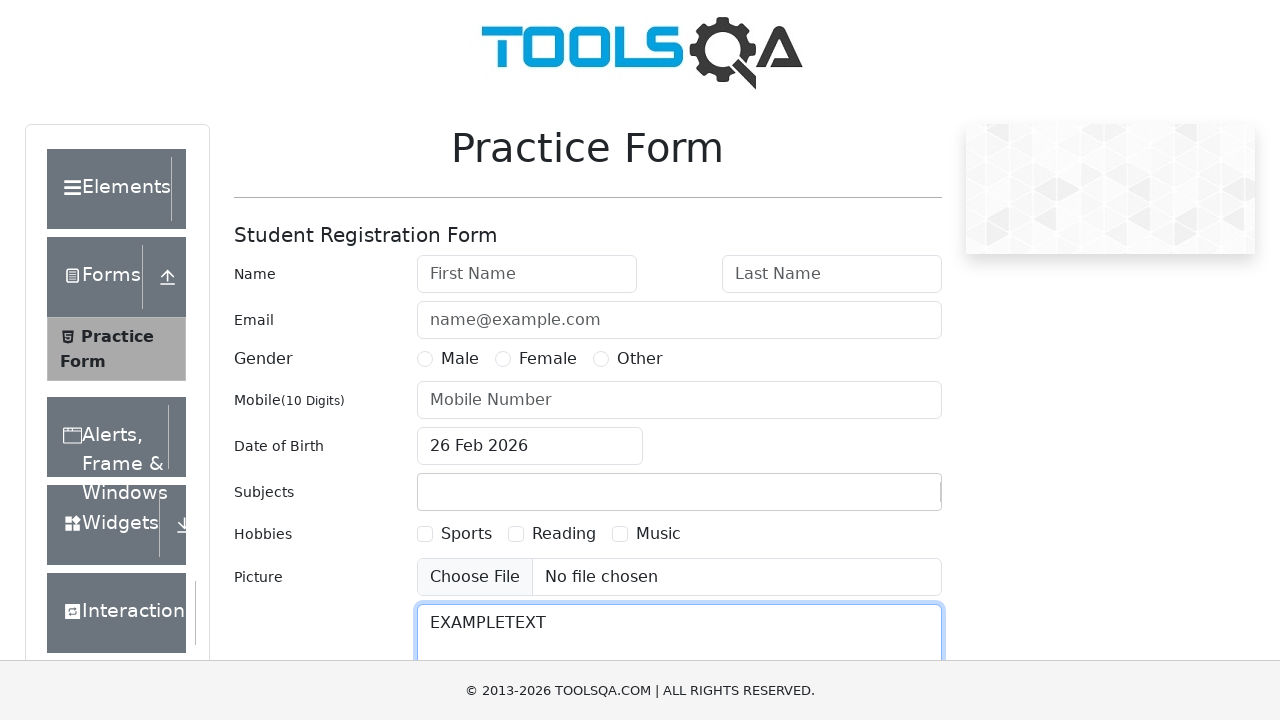

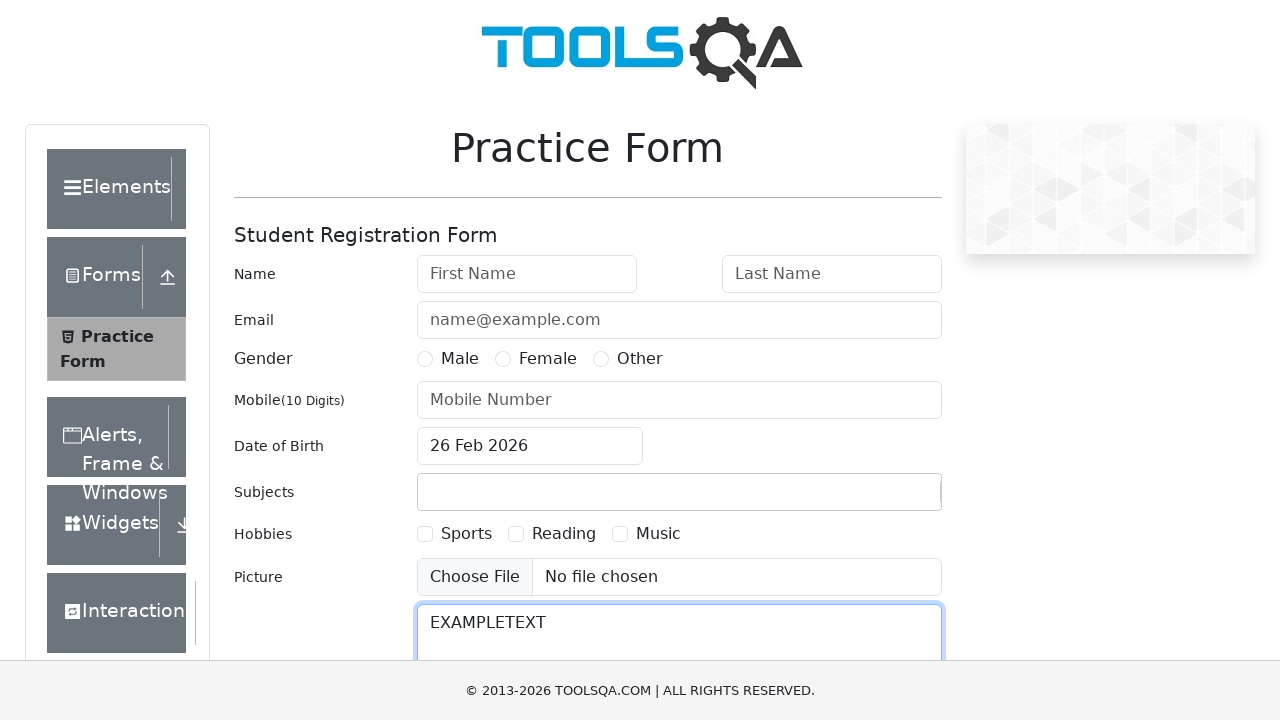